Tests JavaScript alert handling by triggering different types of alerts (simple alert, confirm dialog, and prompt dialog) and interacting with them through accept, dismiss, and text input

Starting URL: https://testpages.herokuapp.com/styled/alerts/alert-test.html

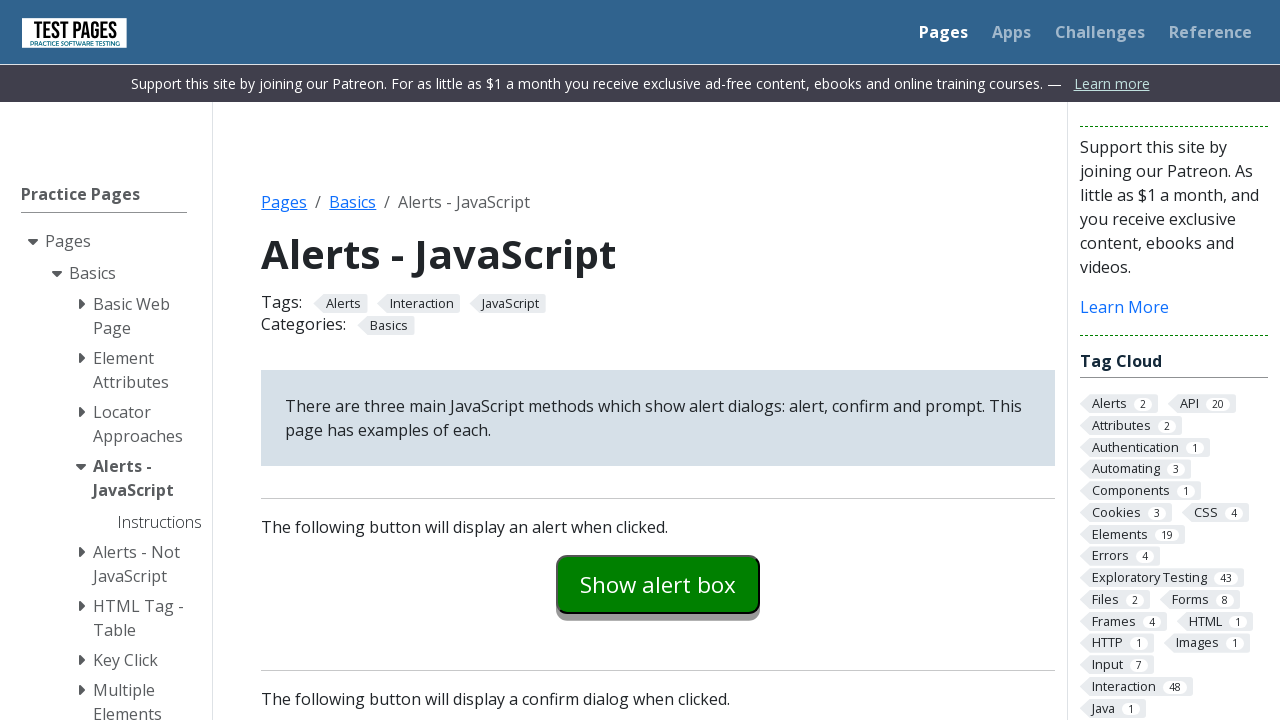

Clicked button to trigger simple alert at (658, 584) on #alertexamples
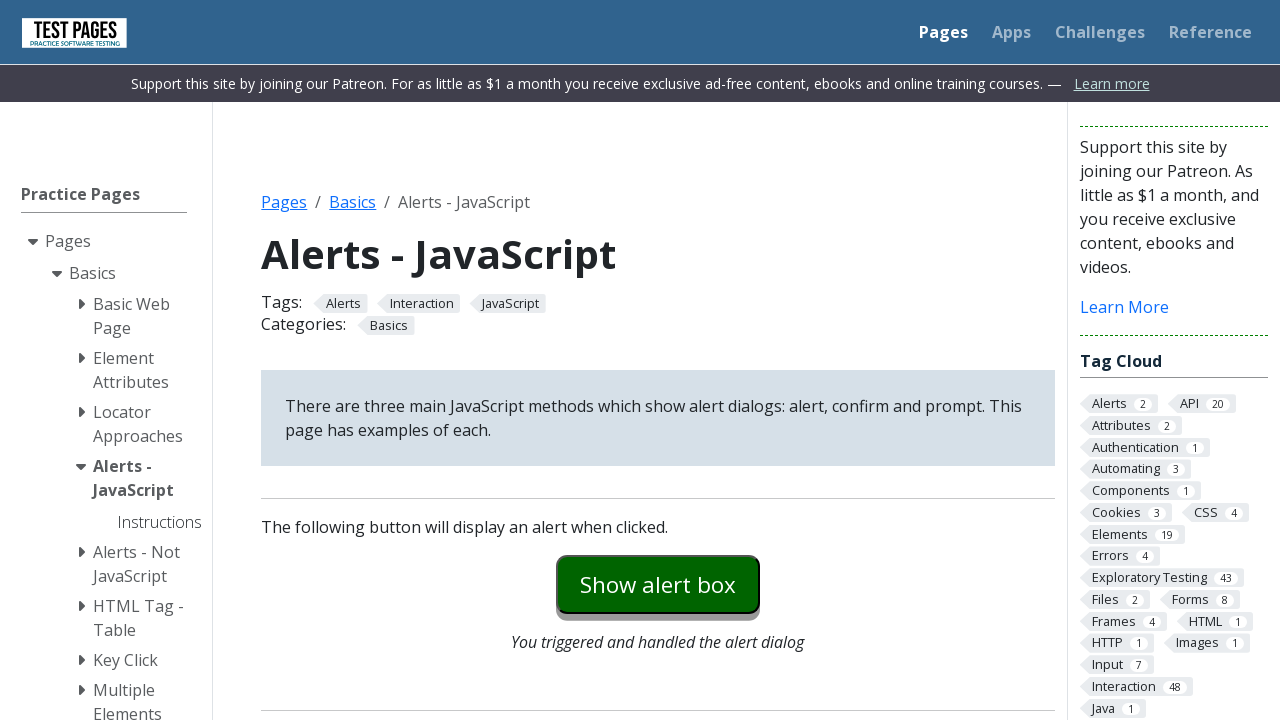

Set up dialog handler to accept alerts
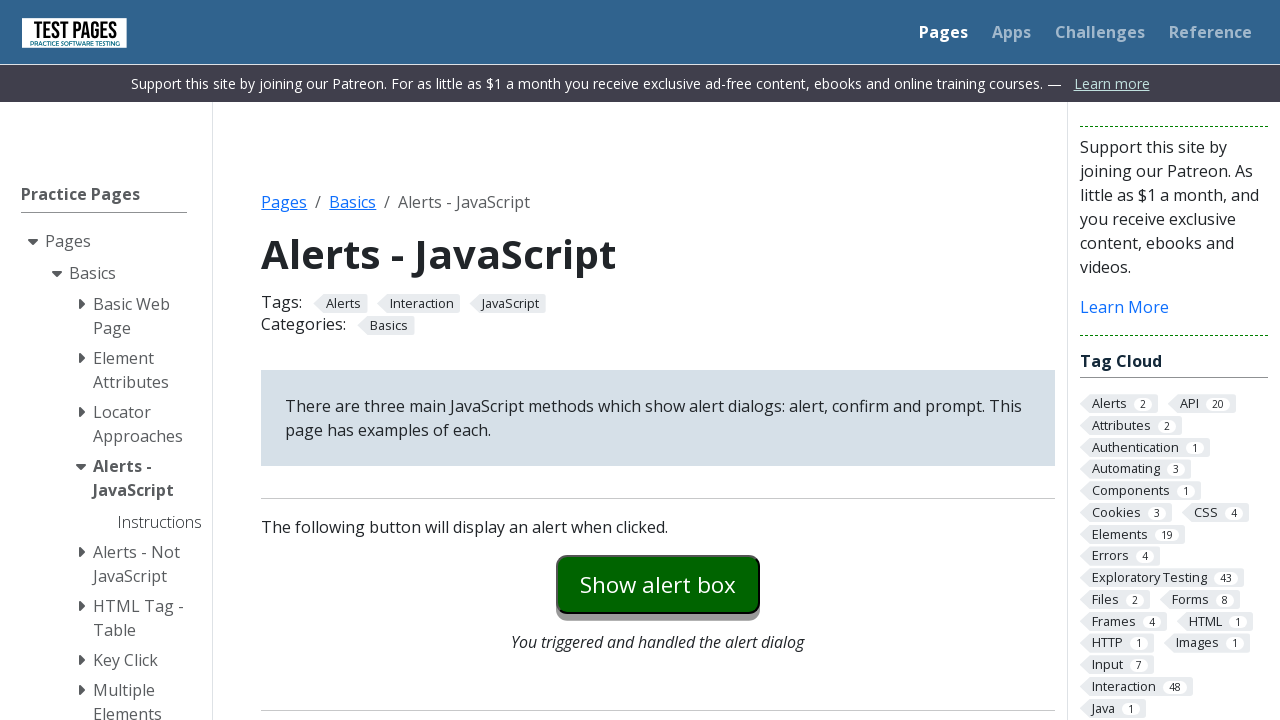

Waited 500ms for alert to be processed
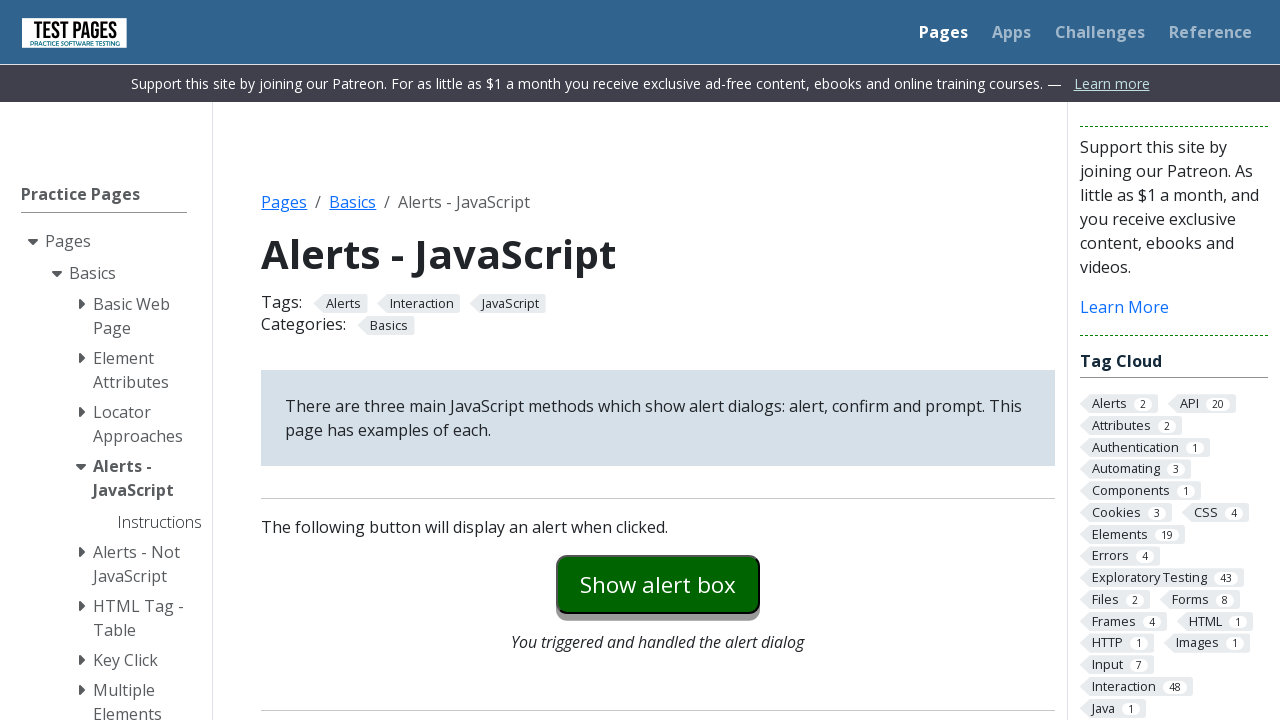

Clicked button to trigger confirm dialog at (658, 360) on #confirmexample
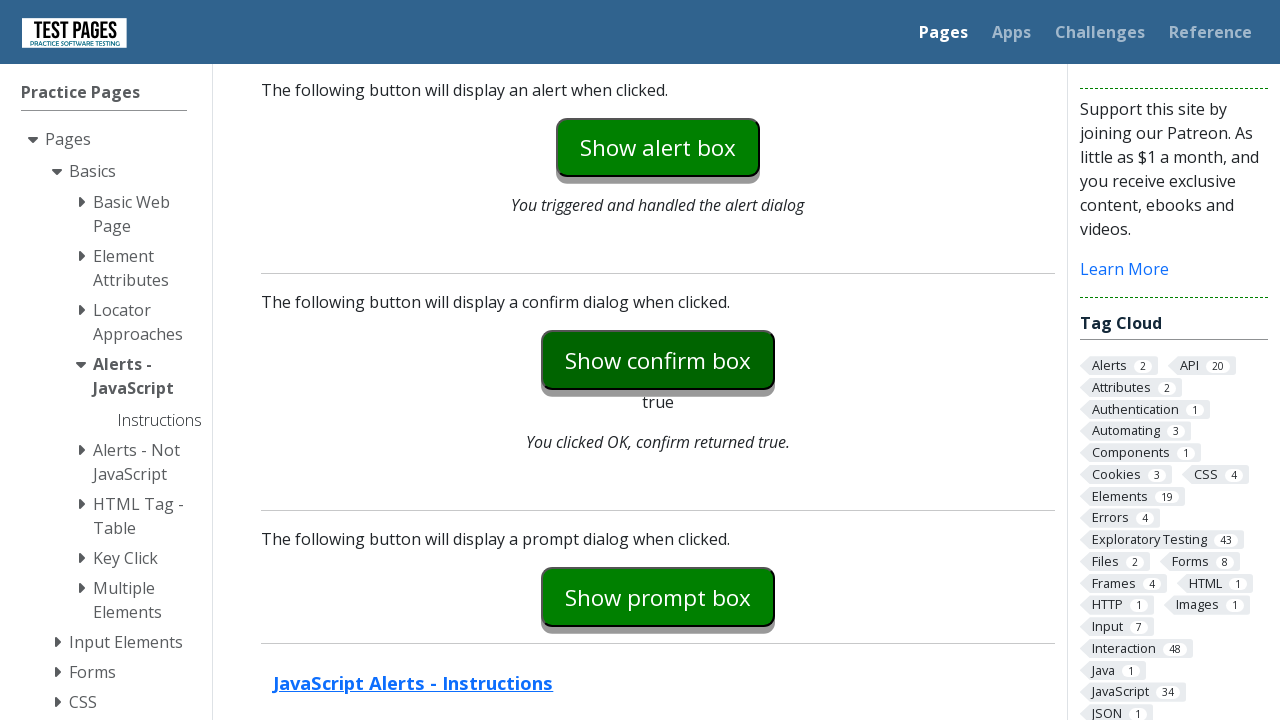

Set up dialog handler to dismiss confirm dialogs
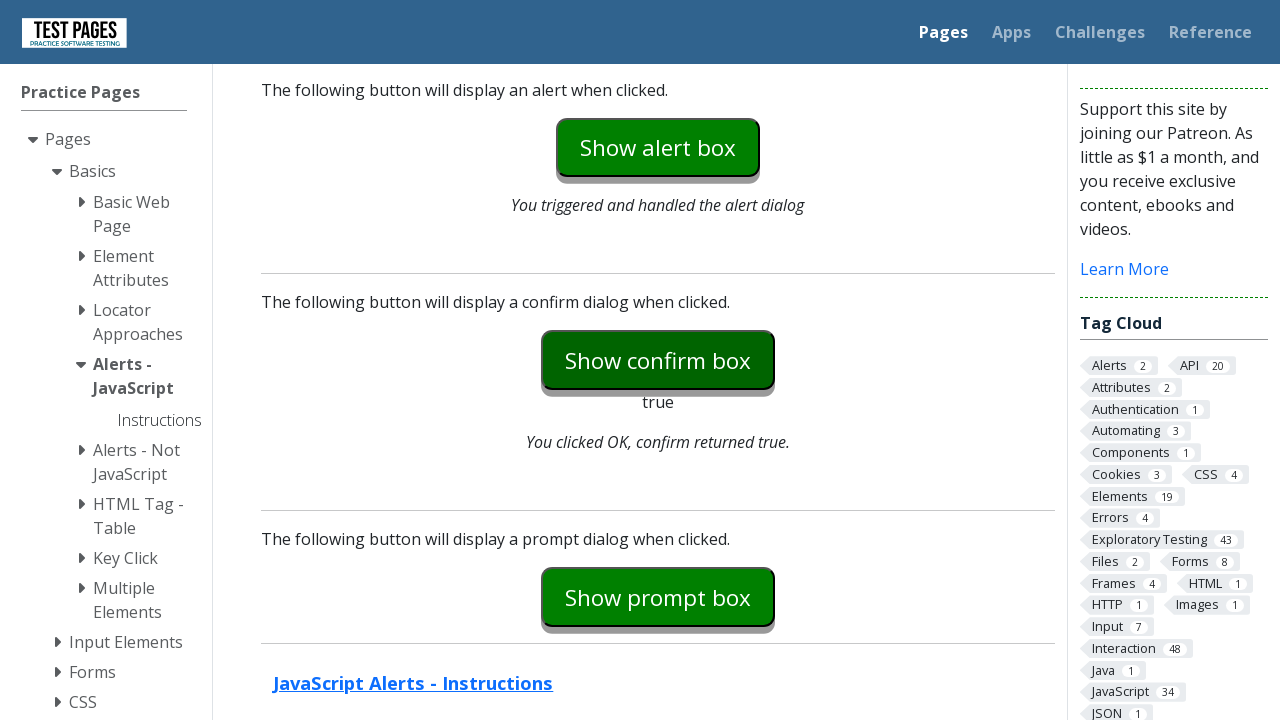

Waited 500ms for confirm dialog to be processed
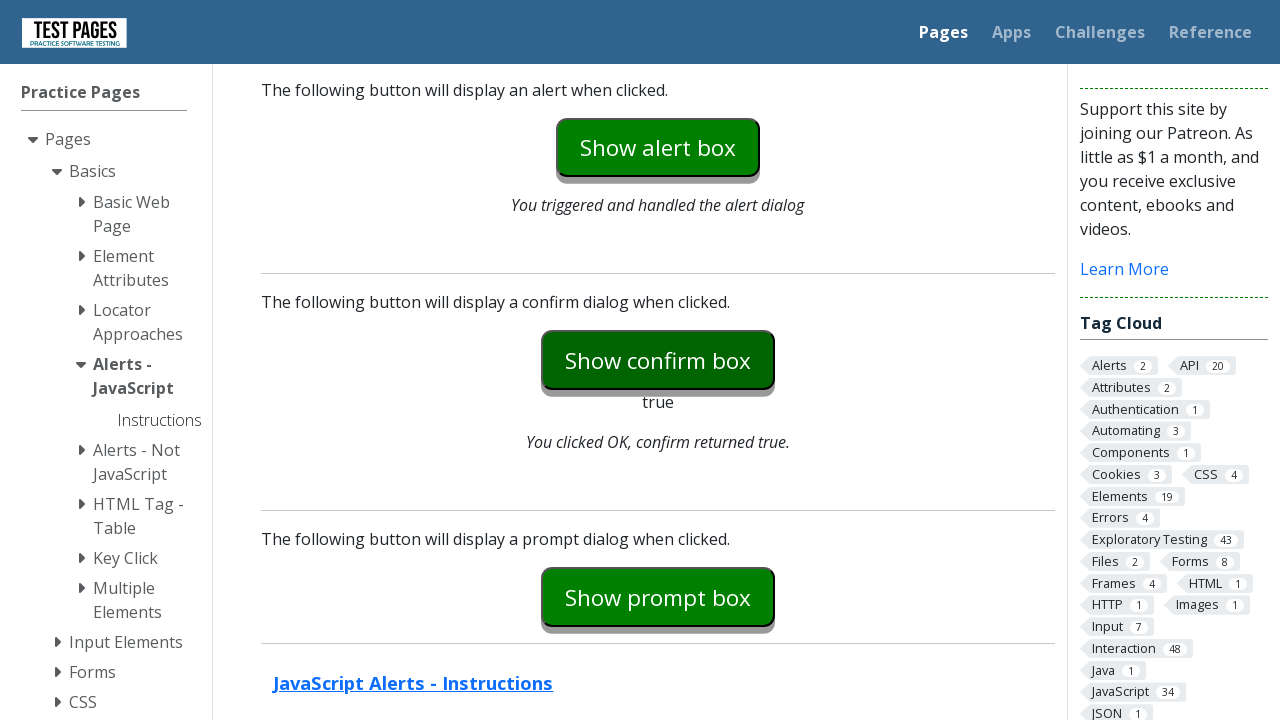

Clicked button to trigger prompt dialog at (658, 597) on #promptexample
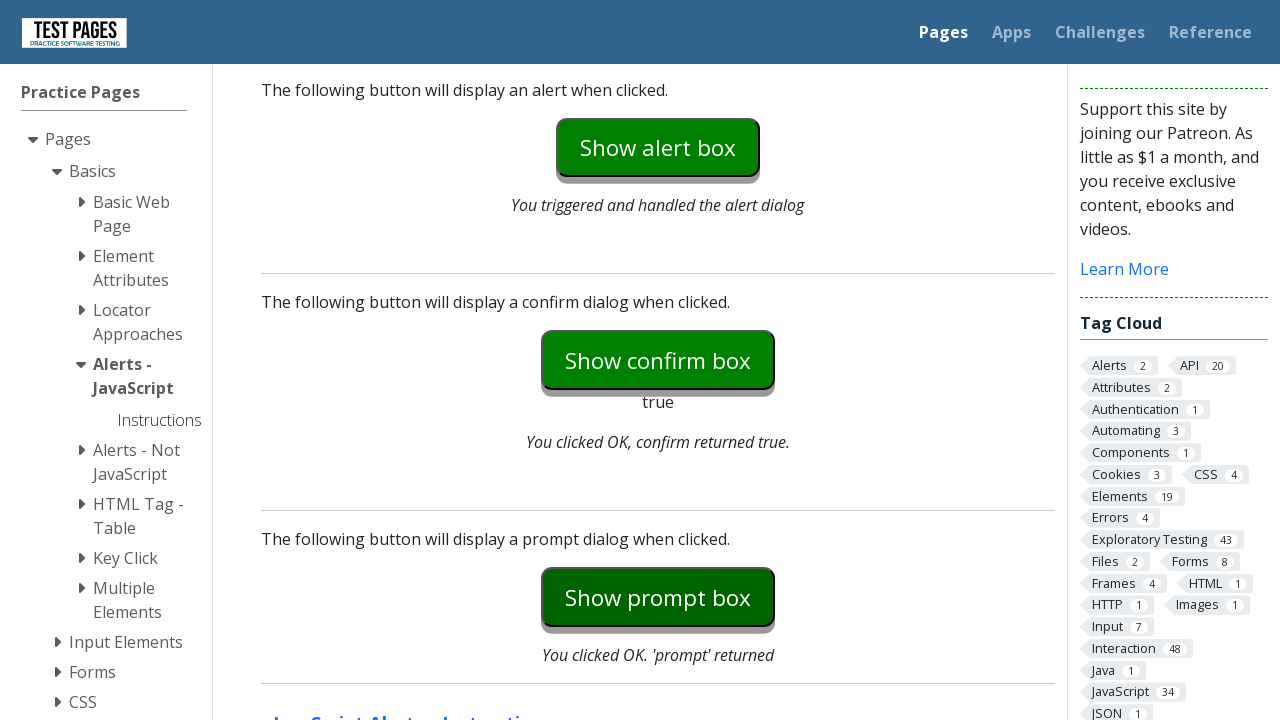

Set up dialog handler to accept prompt with text 'abhimanyu'
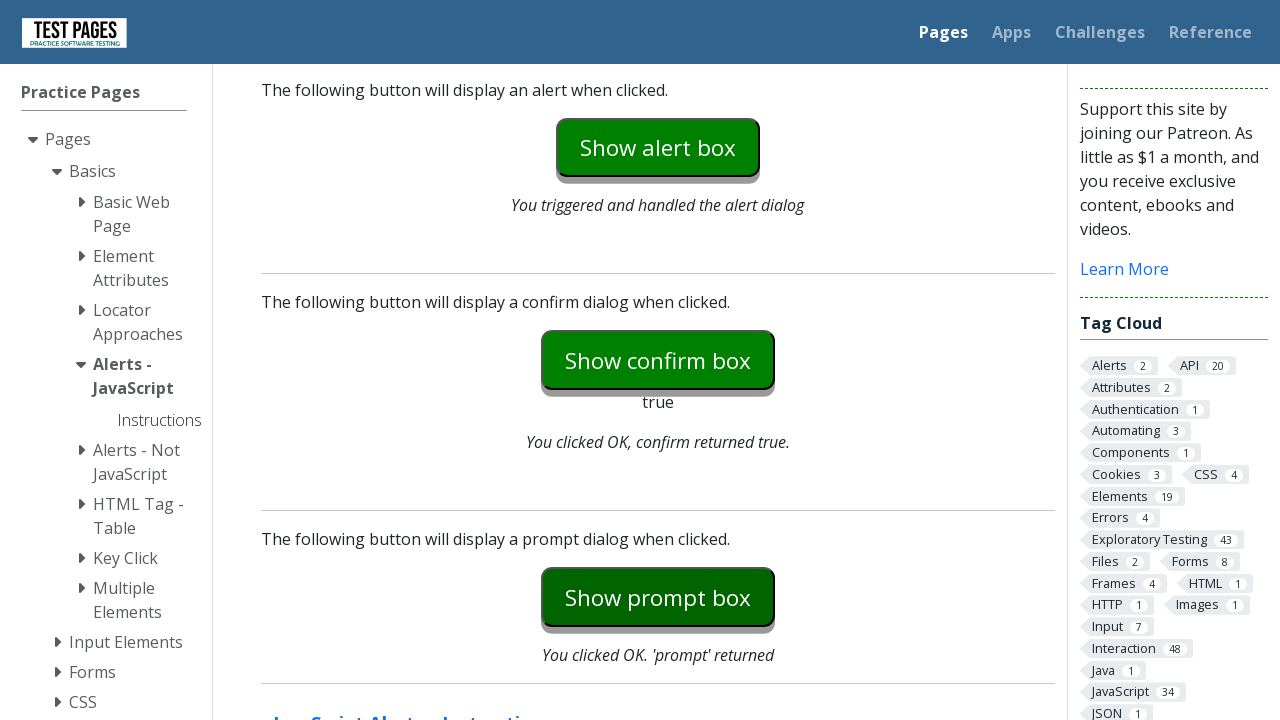

Waited 500ms for prompt dialog to be processed
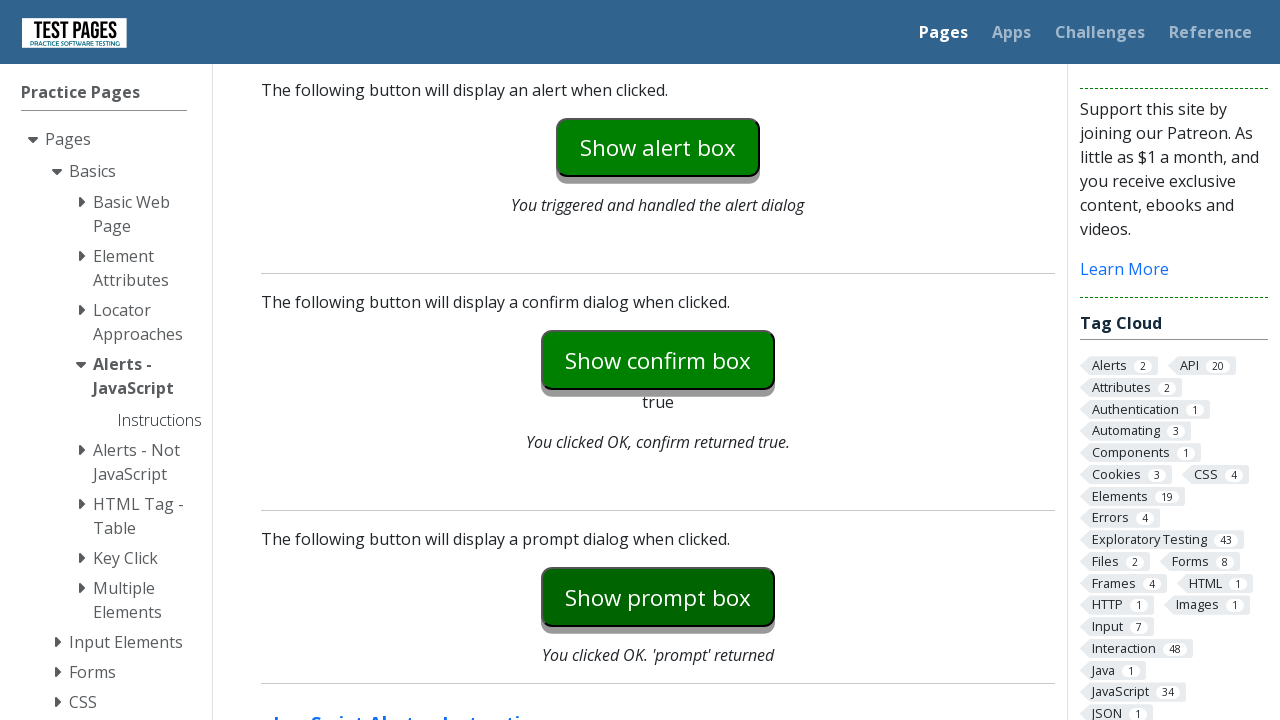

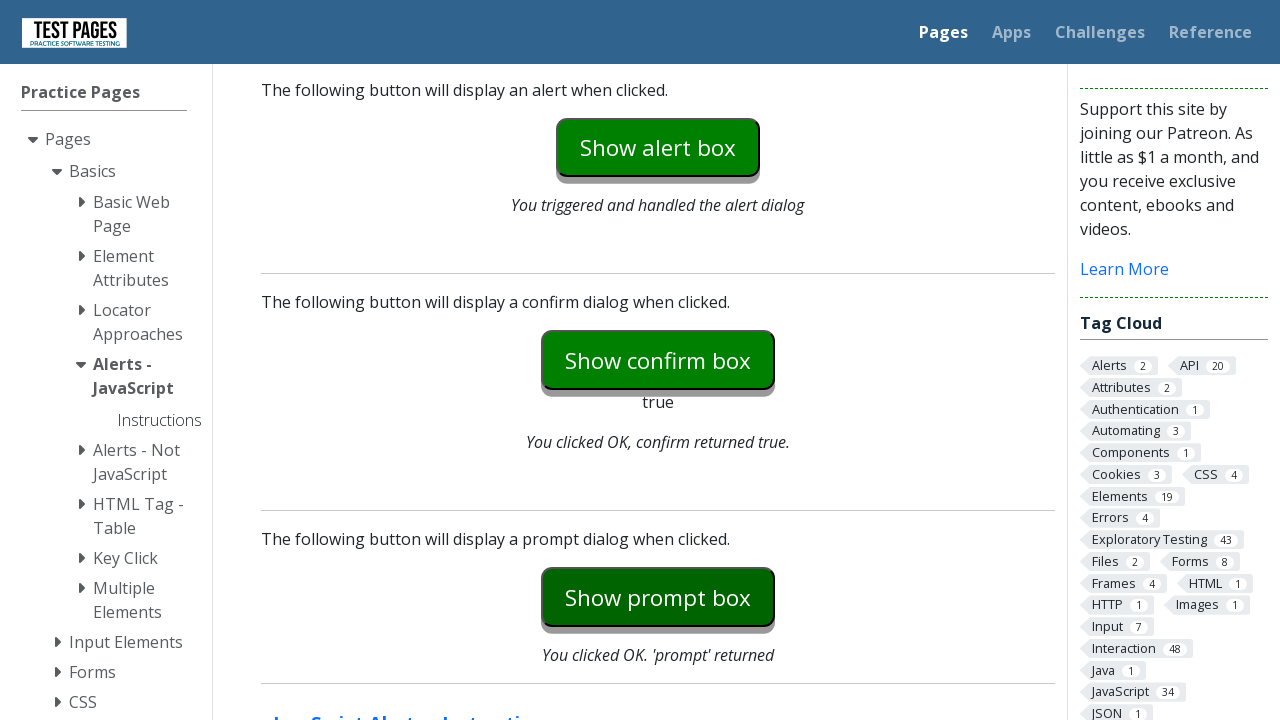